Tests file upload functionality by uploading a file and submitting the form on the Heroku test application

Starting URL: https://the-internet.herokuapp.com/upload

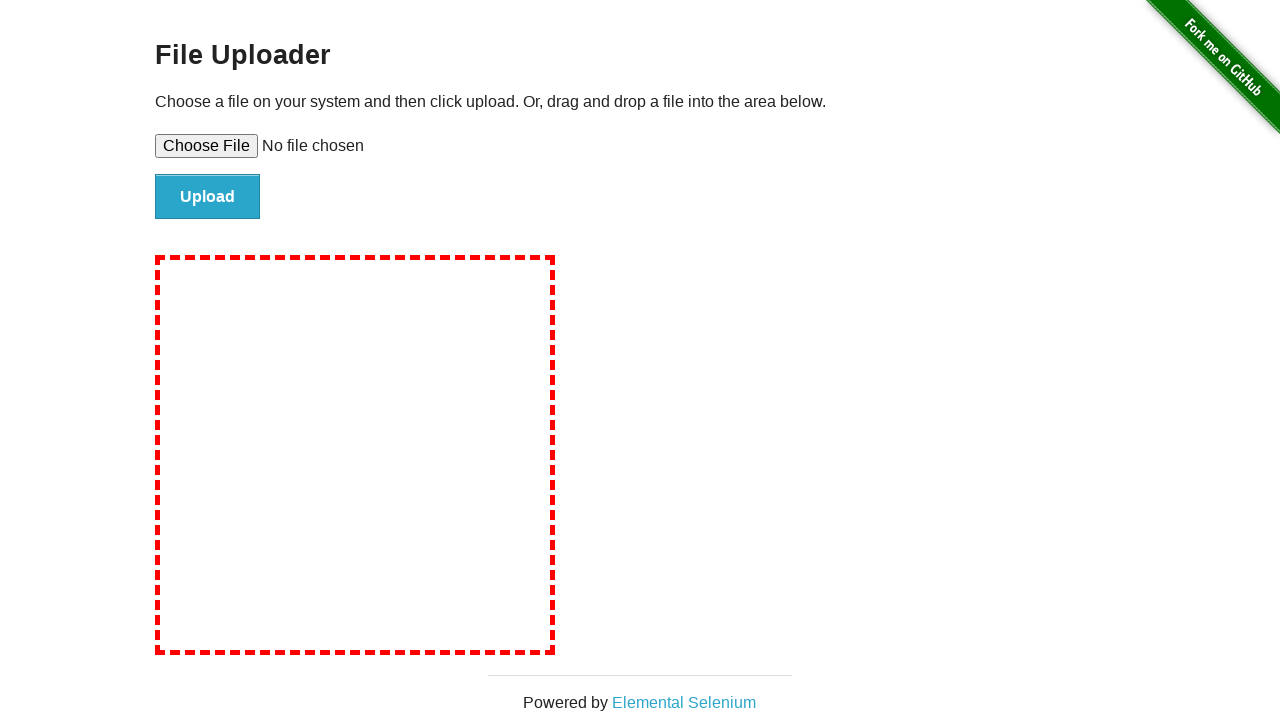

Created temporary test file for upload
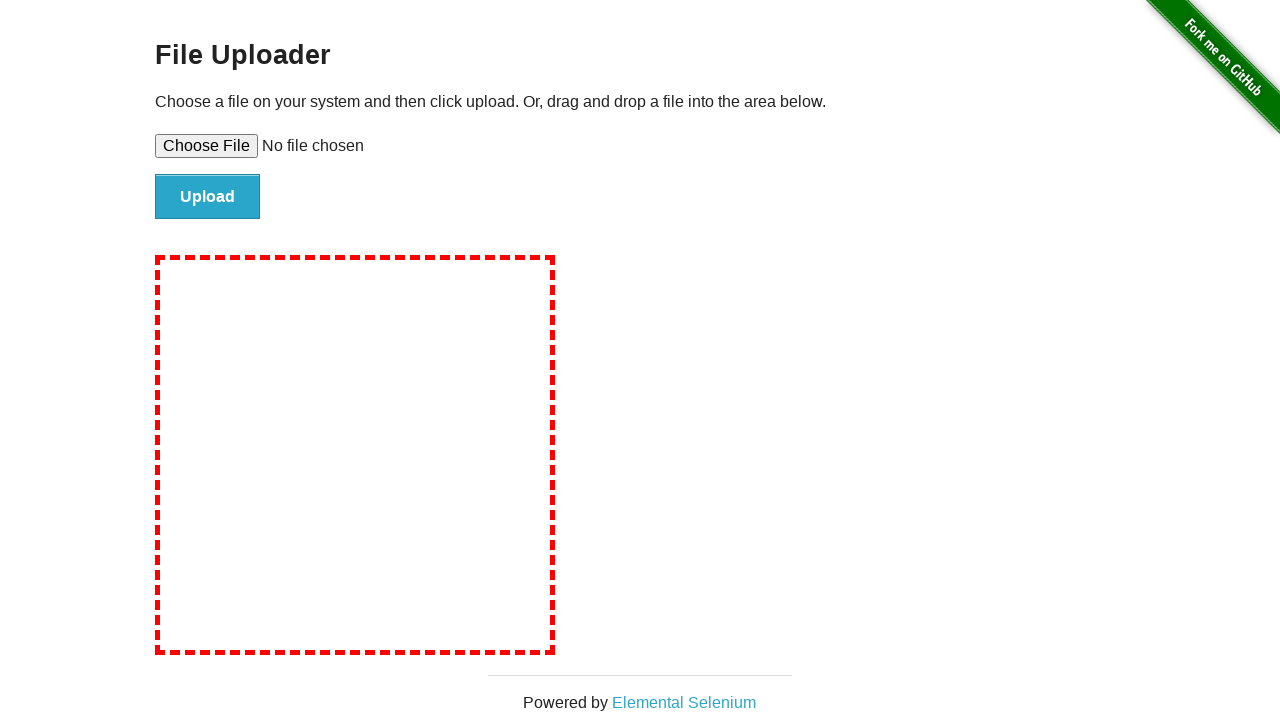

Set file input with test_upload_file.txt
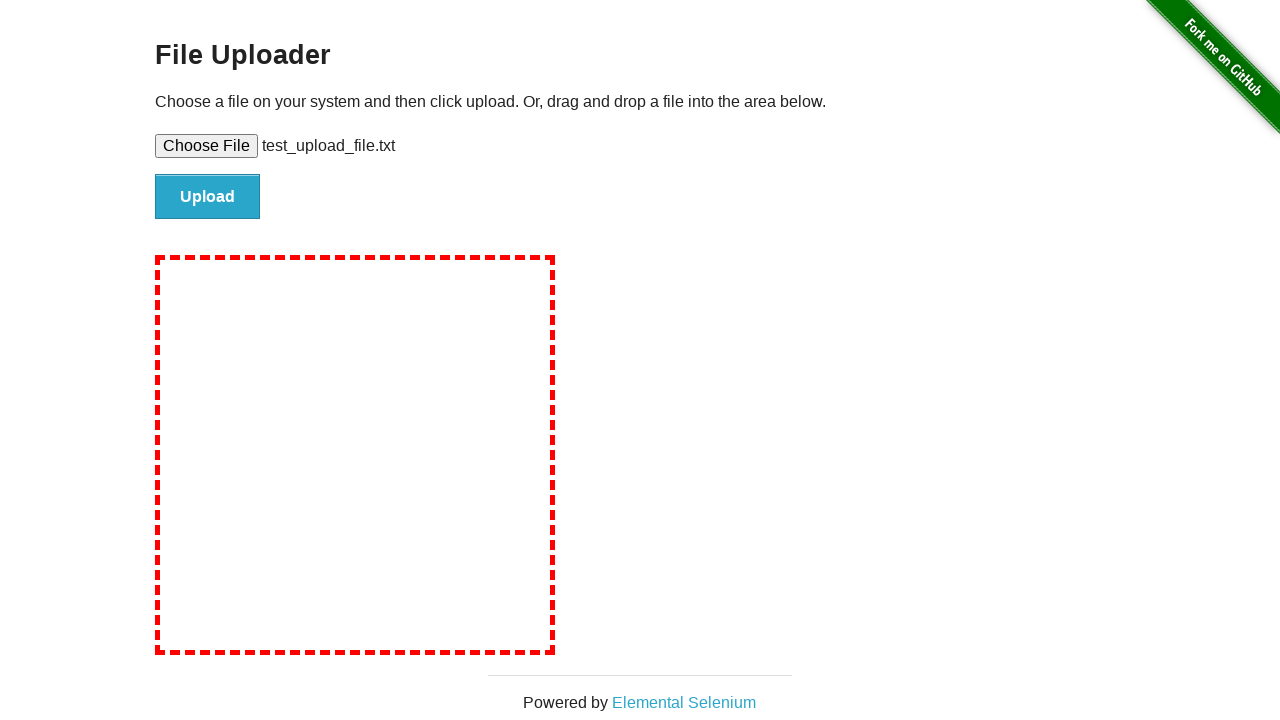

Clicked submit button to upload file at (208, 197) on #file-submit
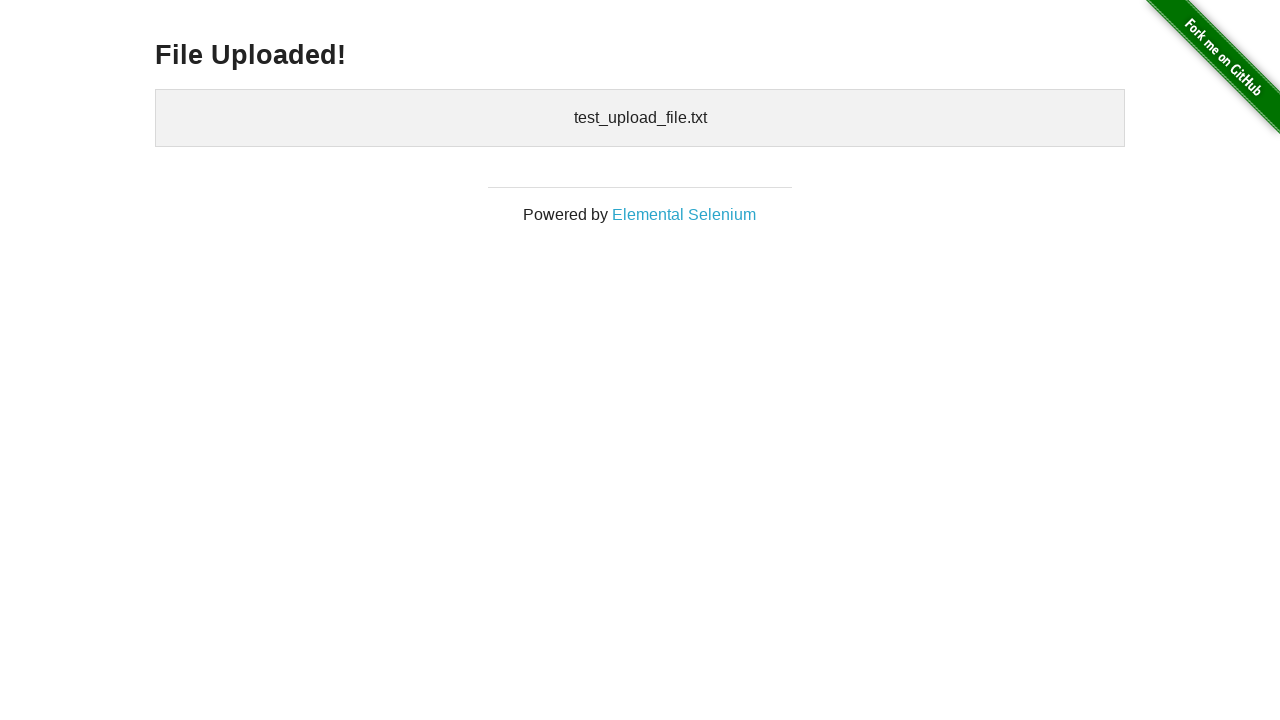

Upload confirmation page loaded with h3 element
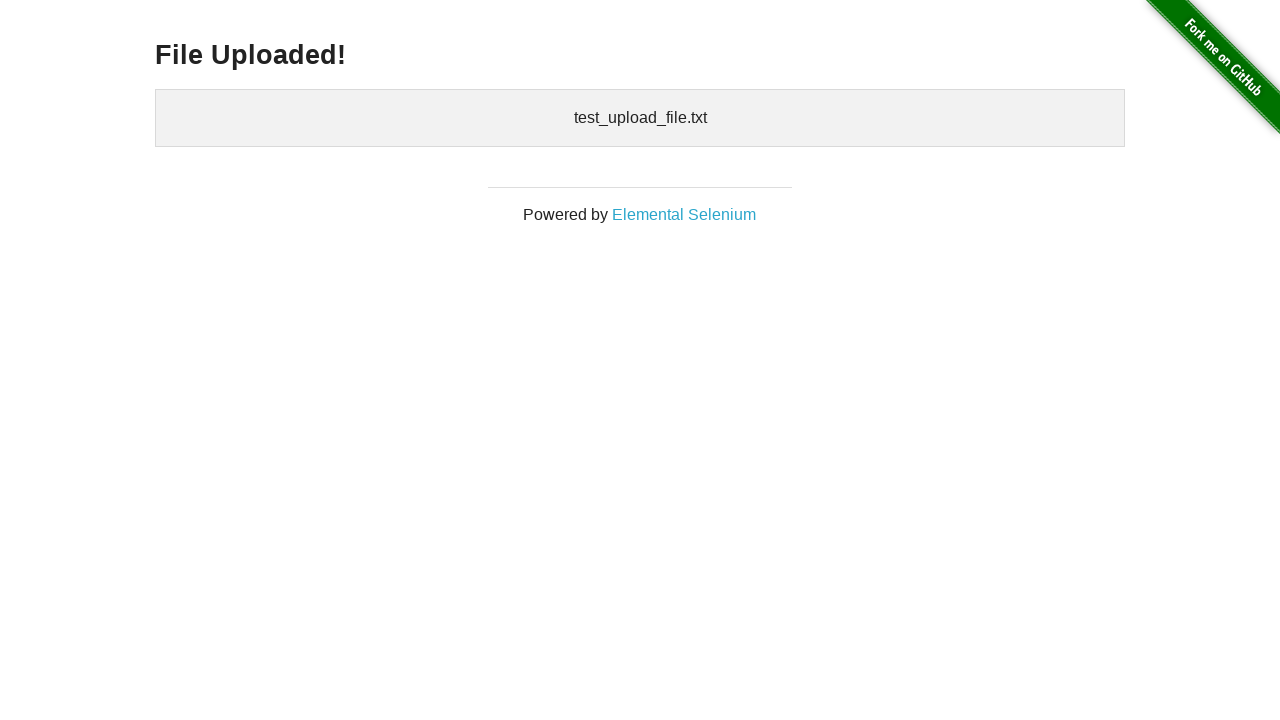

Cleaned up temporary test file
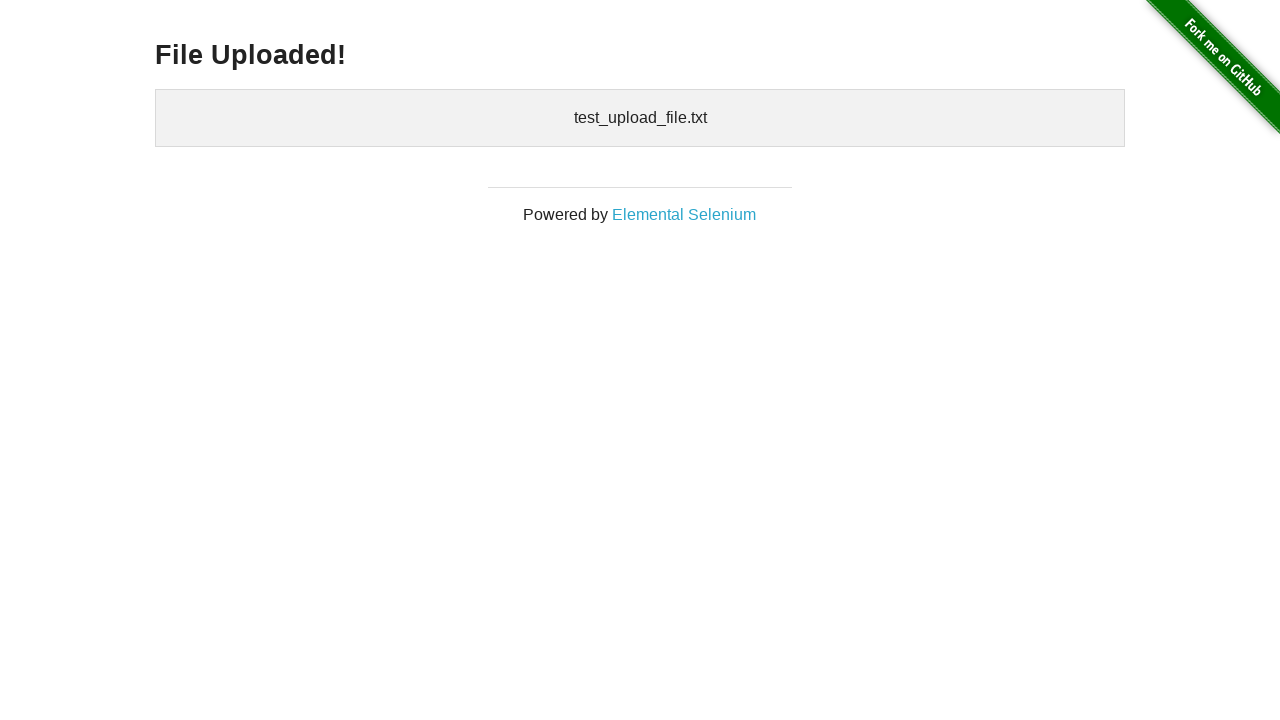

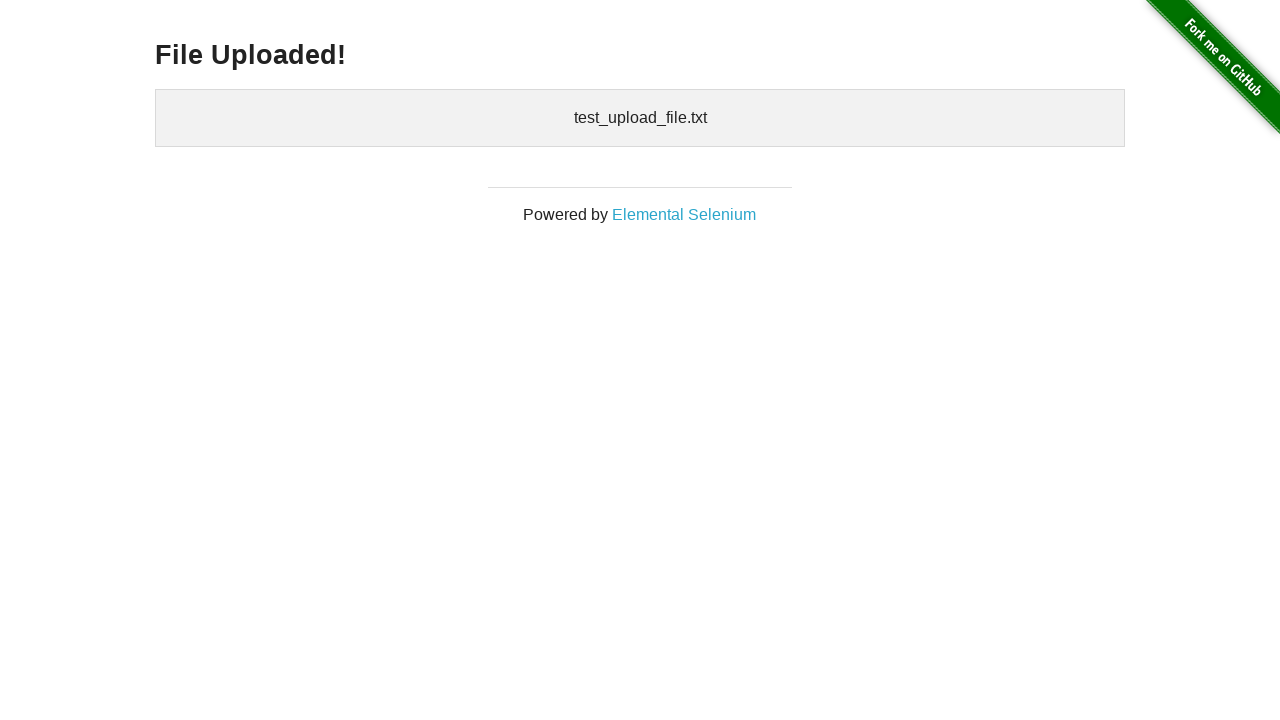